Tests dynamic controls by clicking the Dynamic Controls link, checking a checkbox, clicking swap checkbox button, and waiting for the loading spinner to disappear.

Starting URL: https://the-internet.herokuapp.com/

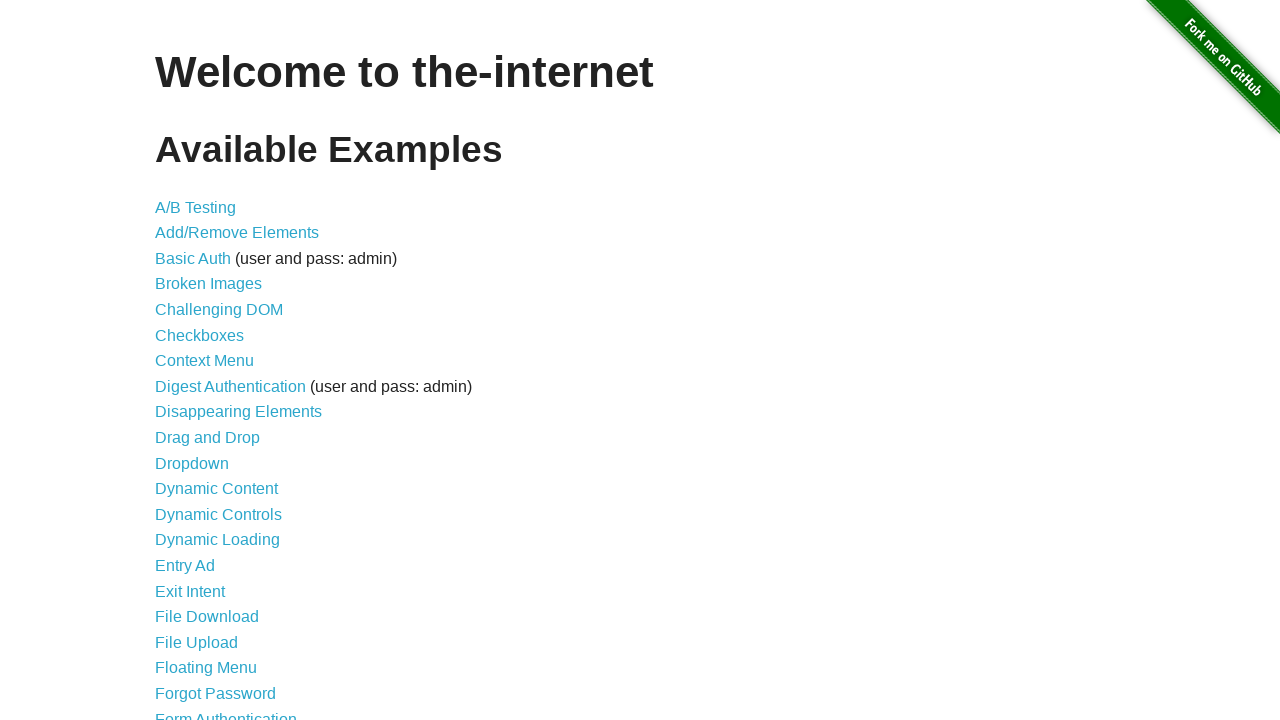

Clicked Dynamic Controls link at (218, 514) on a[href='/dynamic_controls']
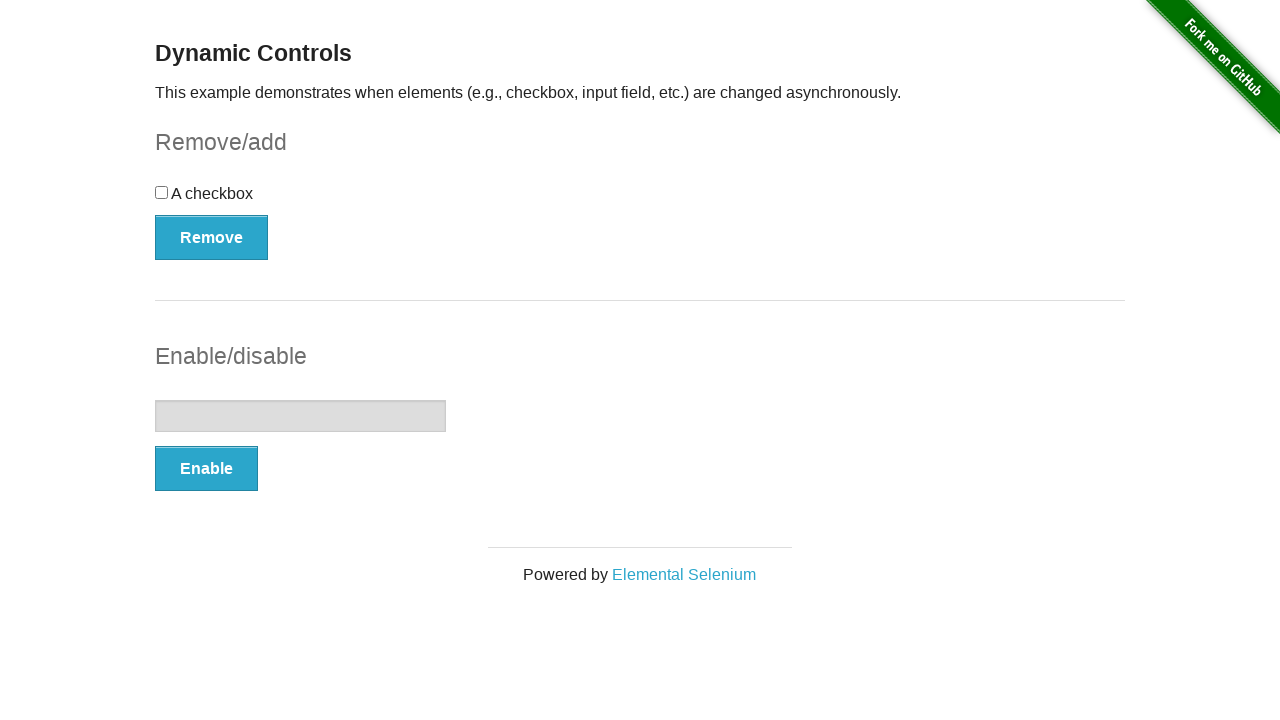

Clicked the checkbox at (162, 192) on [type=checkbox]
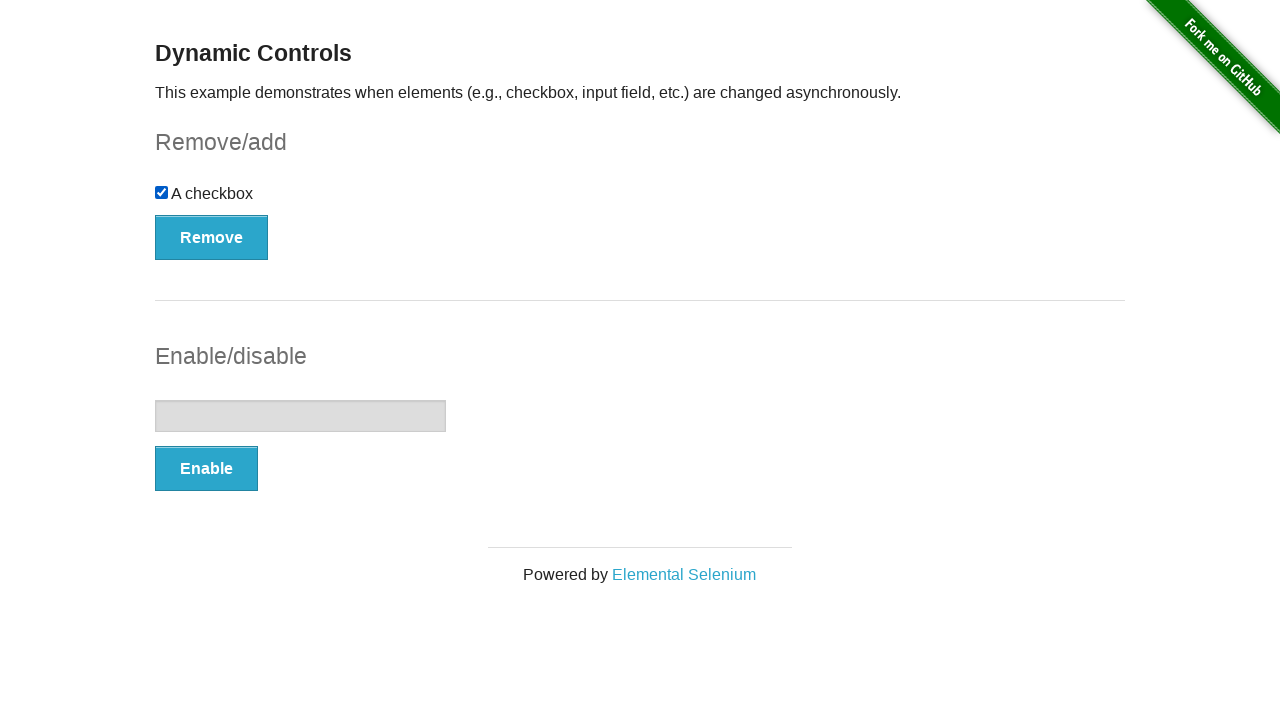

Clicked swap checkbox button at (212, 237) on [onclick='swapCheckbox()']
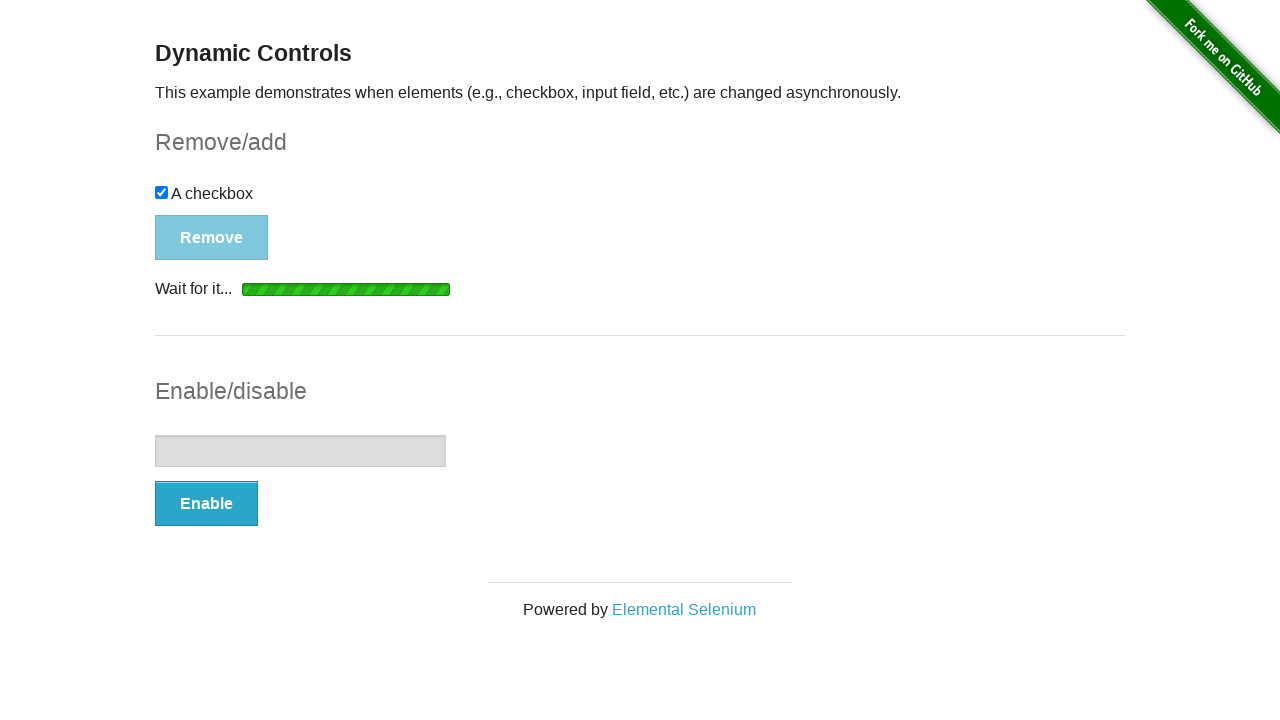

Loading spinner disappeared
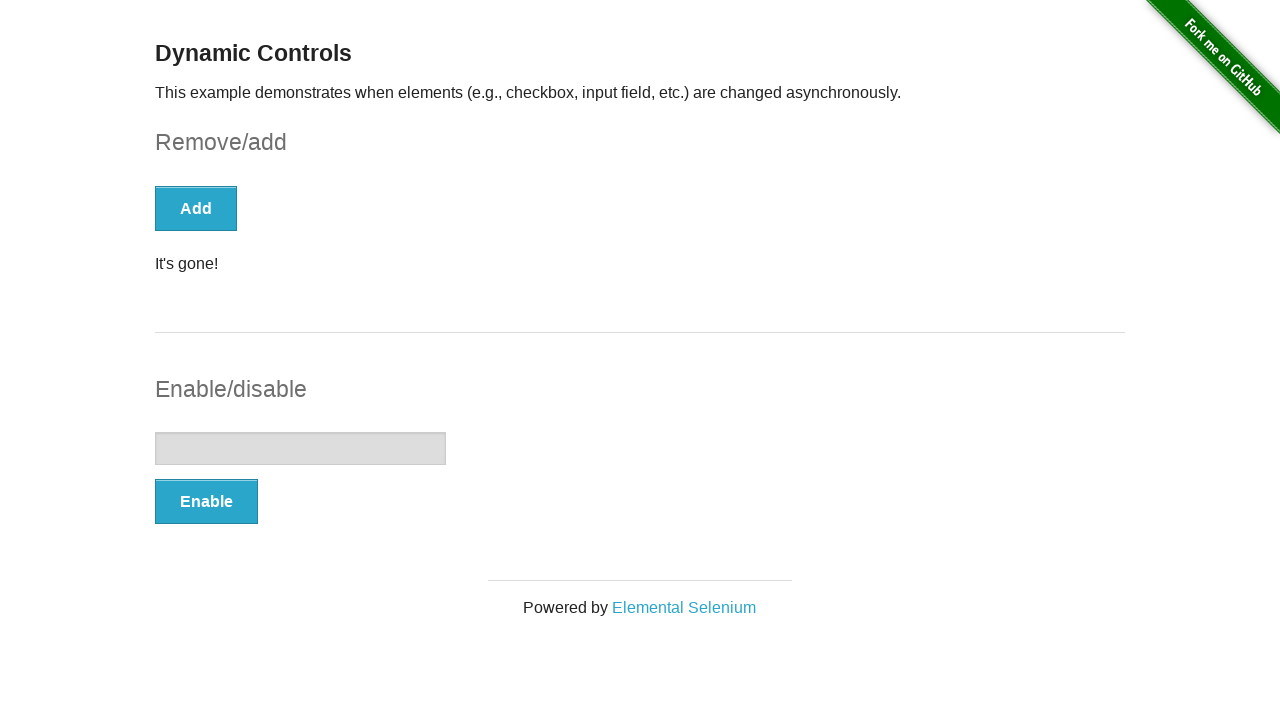

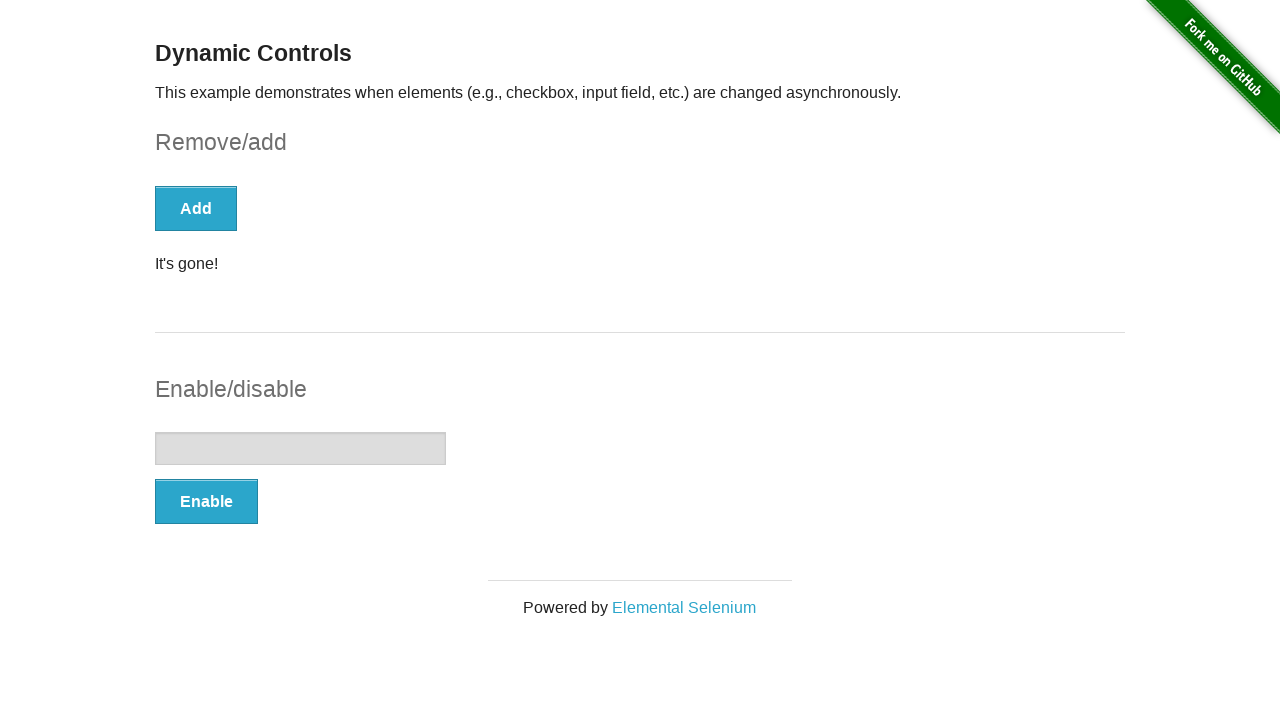